Tests JavaScript alert handling by clicking the first button and accepting the alert, then verifying the result message

Starting URL: https://the-internet.herokuapp.com/javascript_alerts

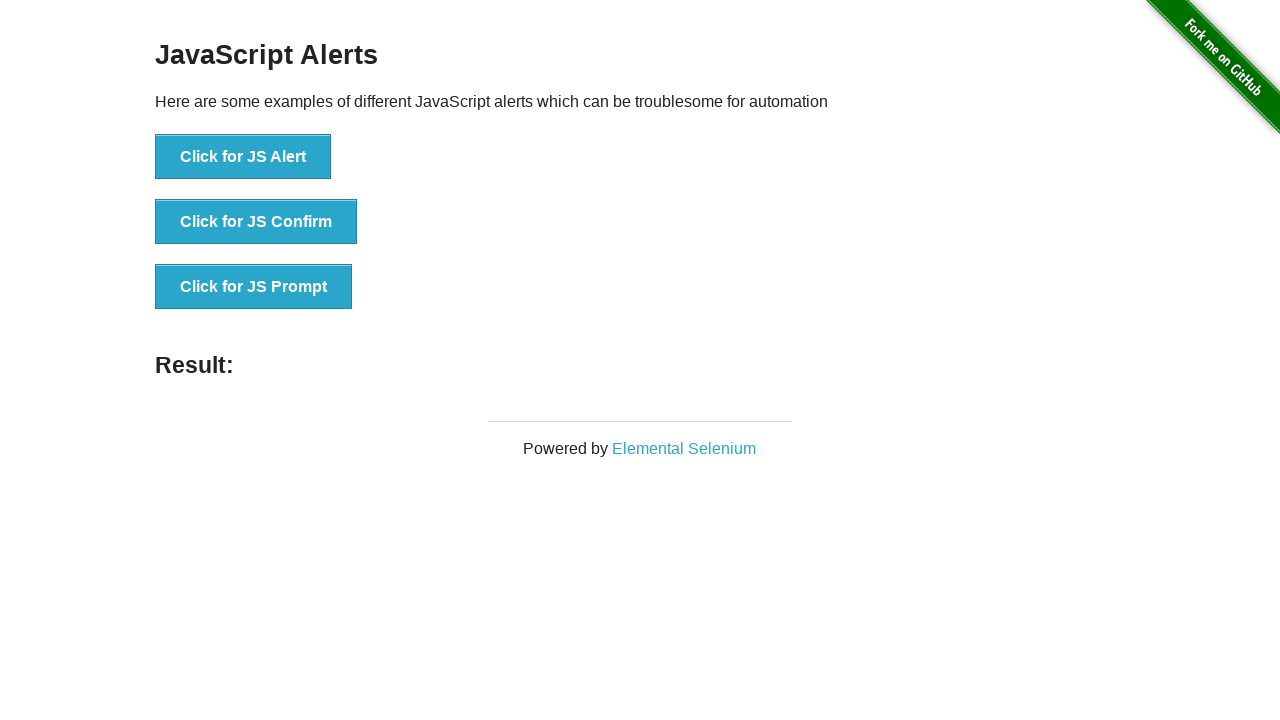

Clicked first button to trigger JavaScript alert at (243, 157) on xpath=//button[@onclick='jsAlert()']
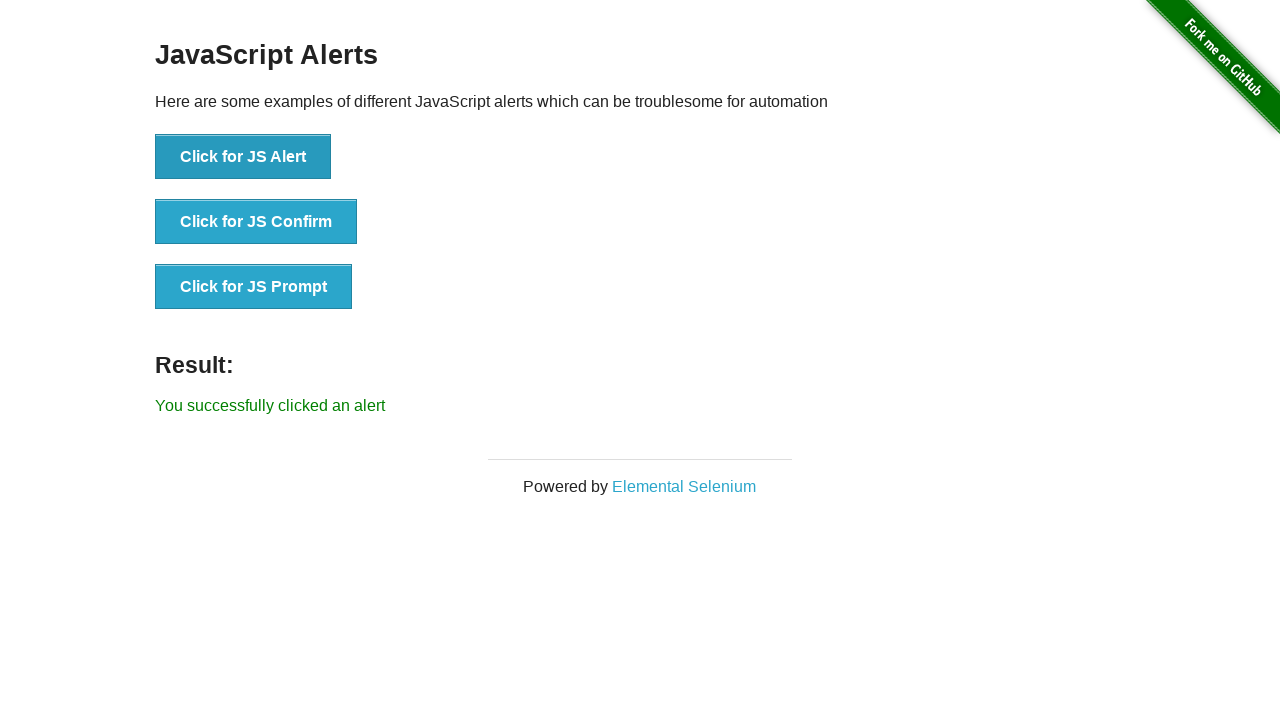

Accepted the JavaScript alert dialog
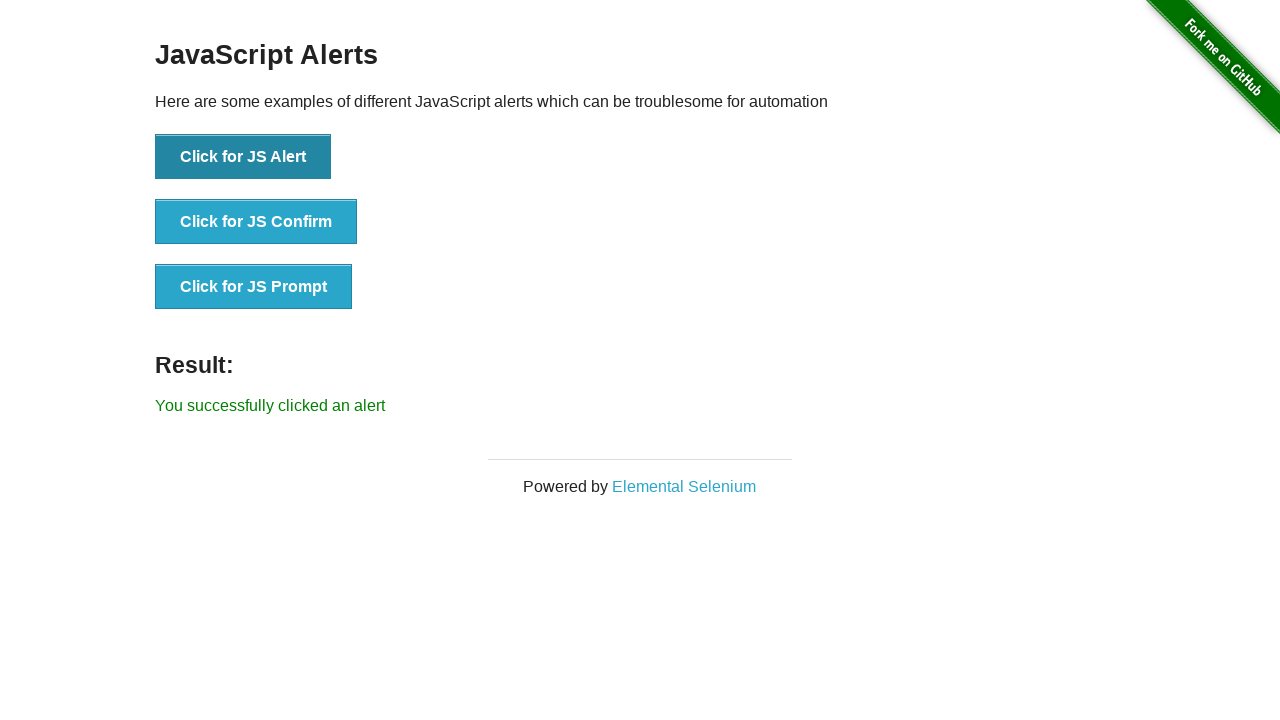

Retrieved result message text from page
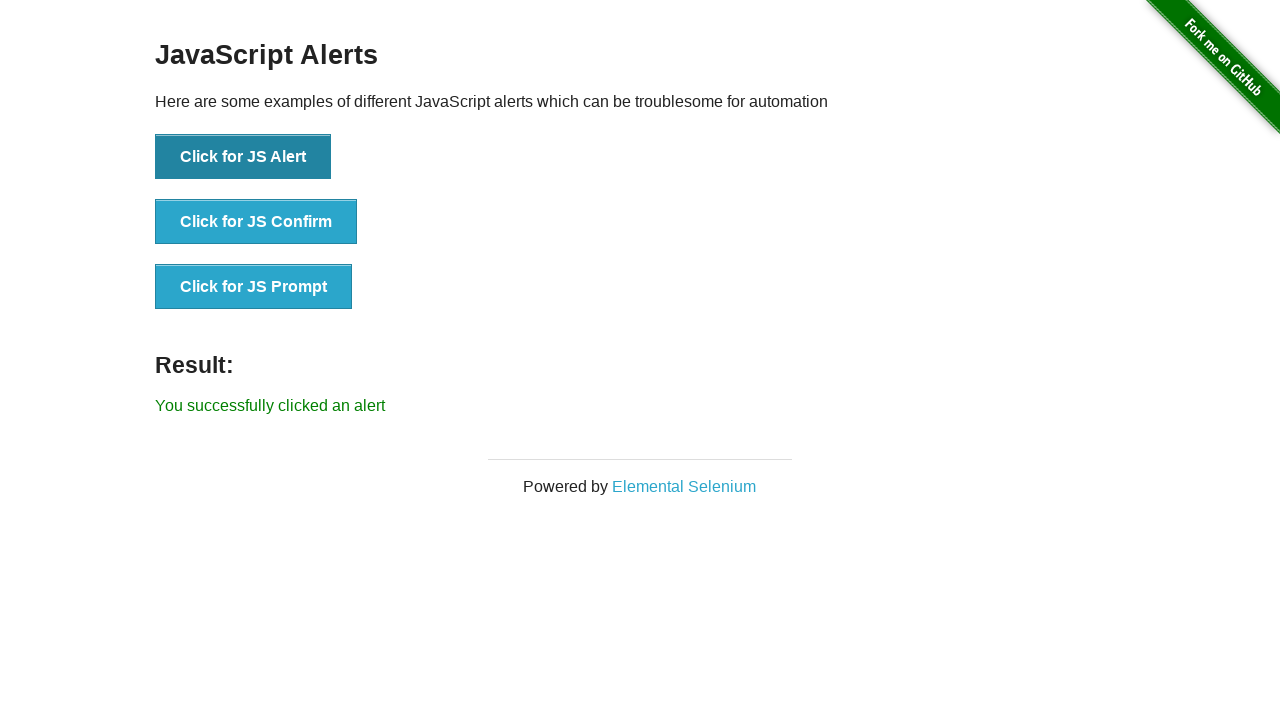

Verified result message matches expected text 'You successfully clicked an alert'
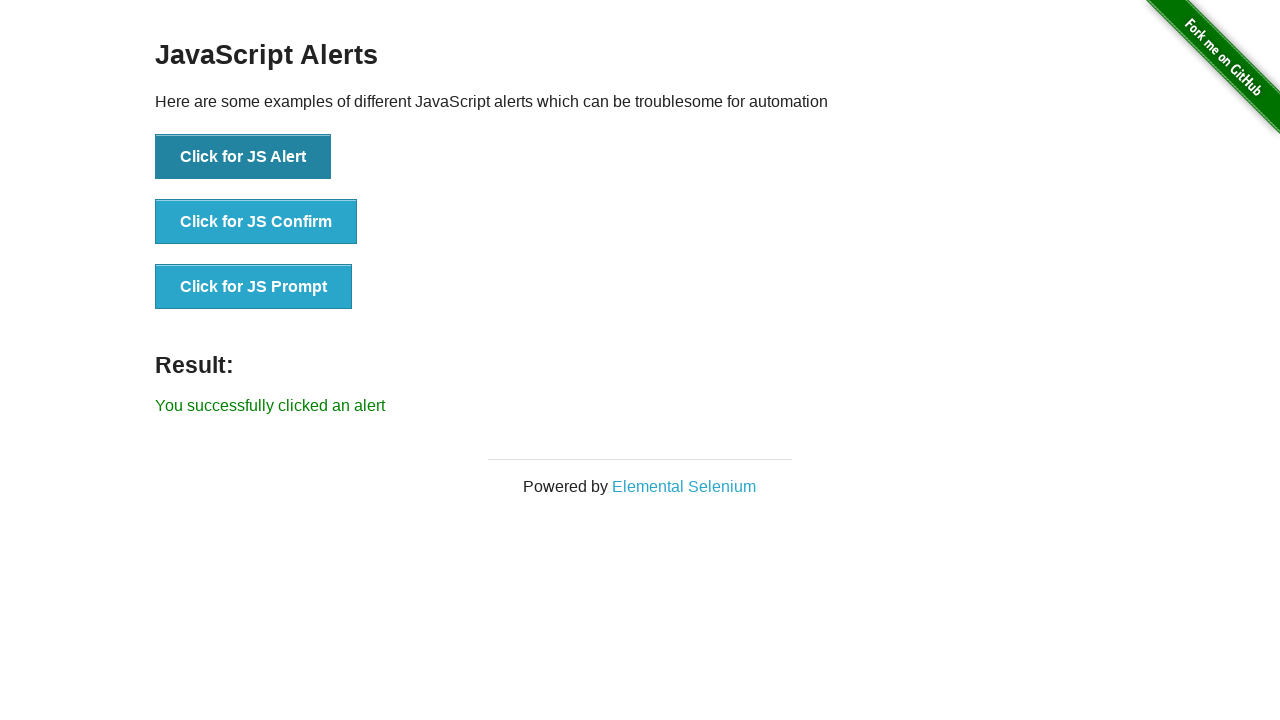

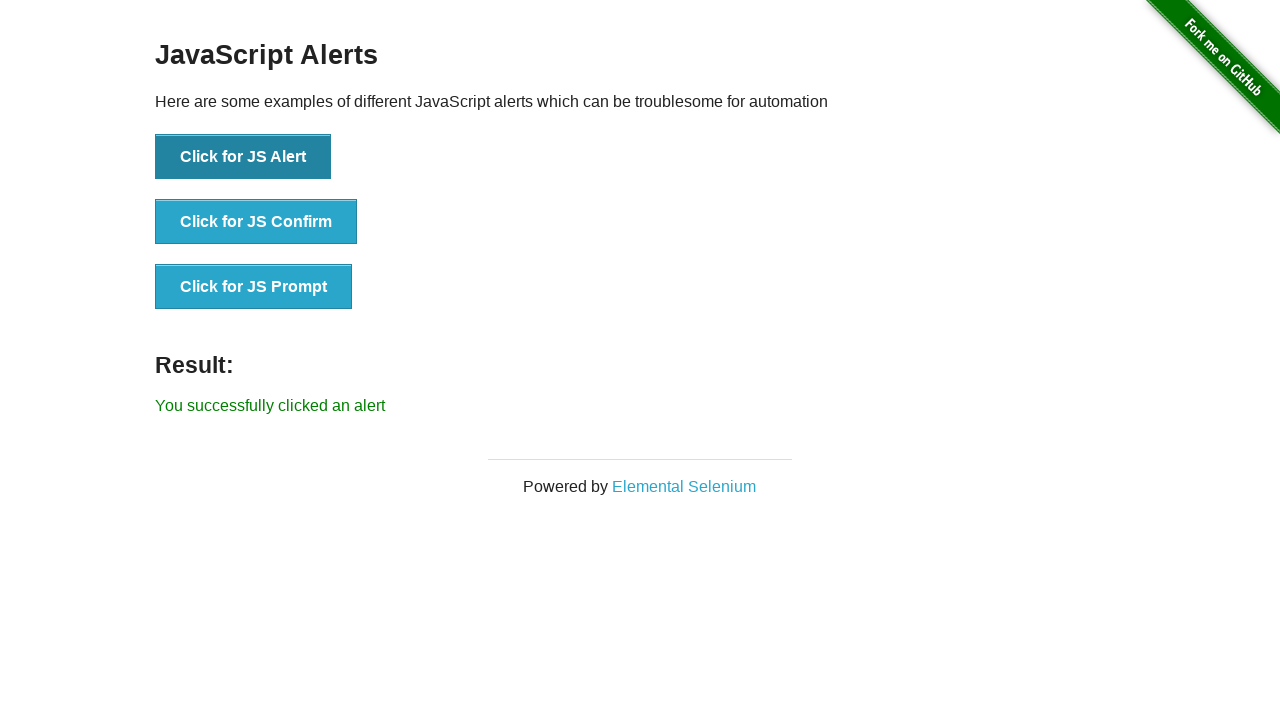